Tests dropdown selection functionality by navigating to a demo QA page and selecting an option with value "5" from a dropdown menu.

Starting URL: https://demoqa.com/select-menu

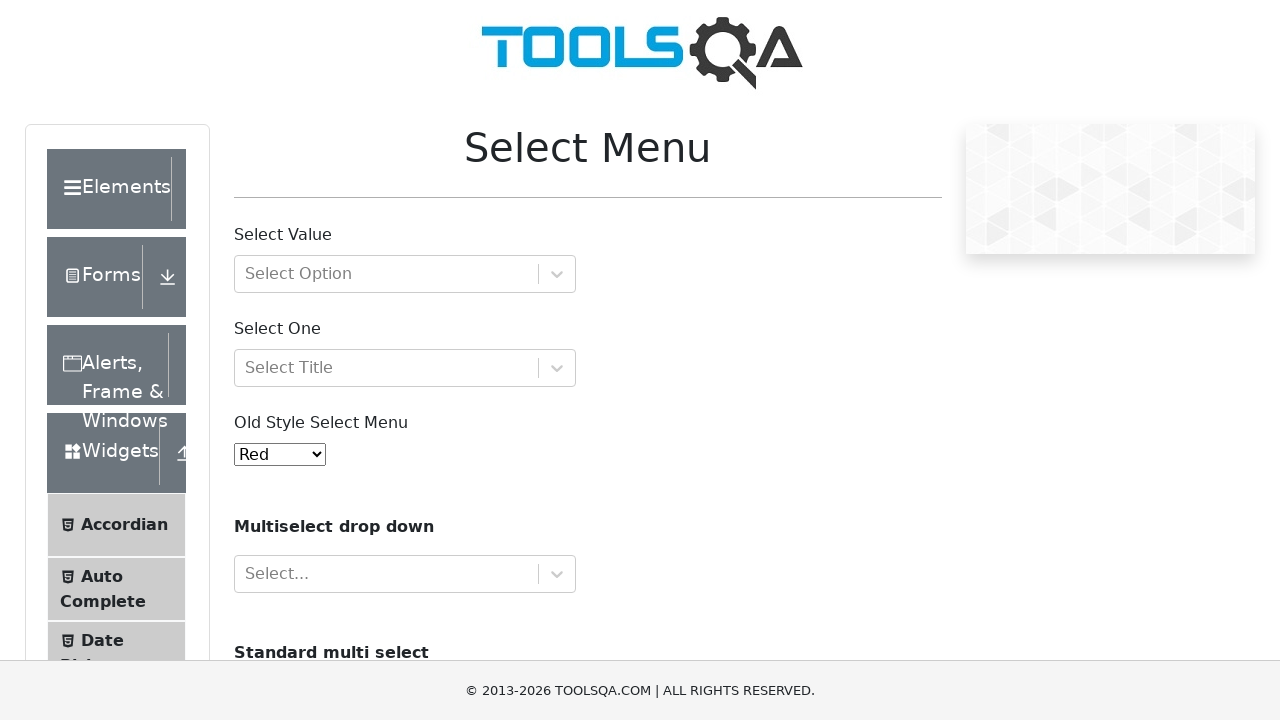

Selected option with value '5' from the old style select dropdown on #oldSelectMenu
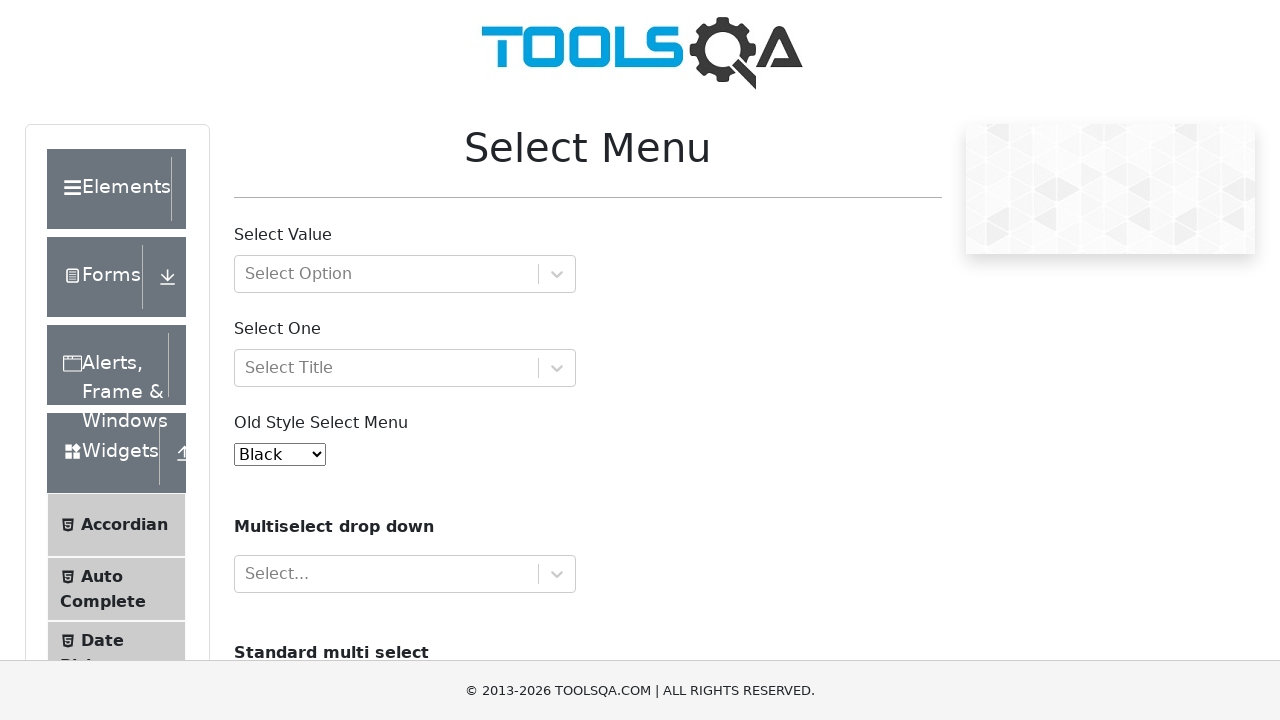

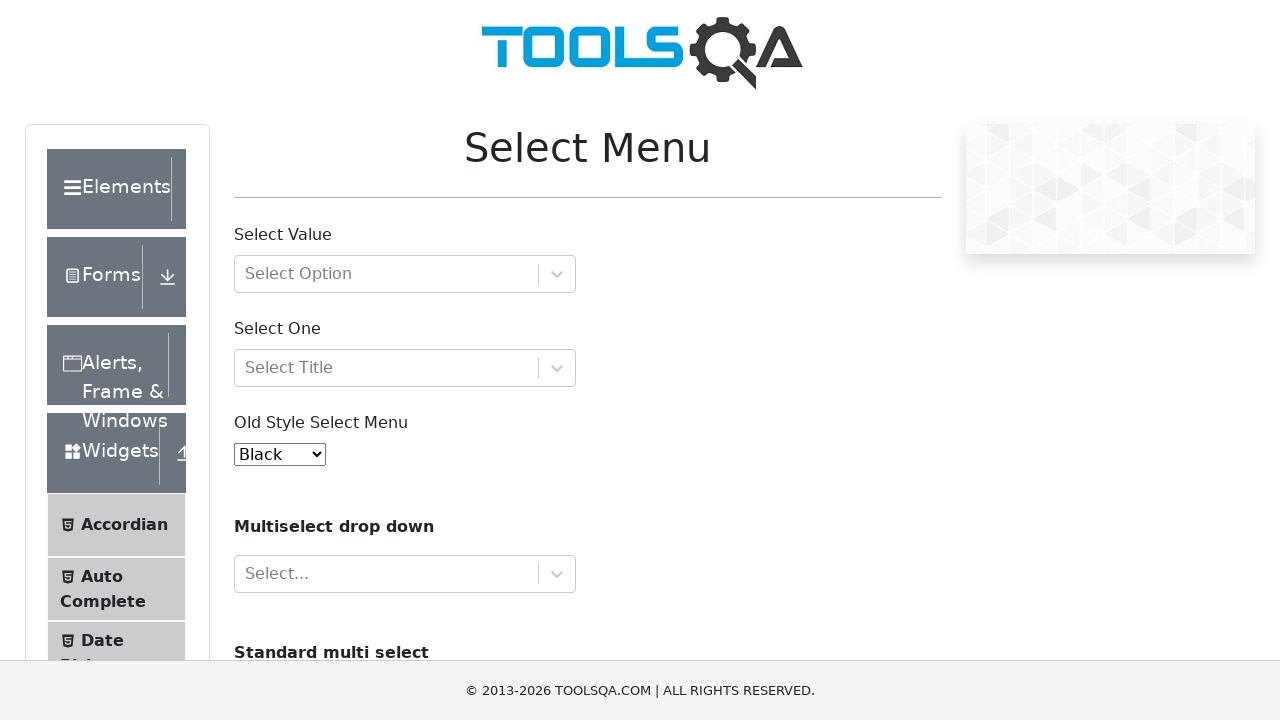